Tests clicking a blue button identified by the CSS class btn-primary on the UI Testing Playground class attribute page

Starting URL: http://uitestingplayground.com/classattr

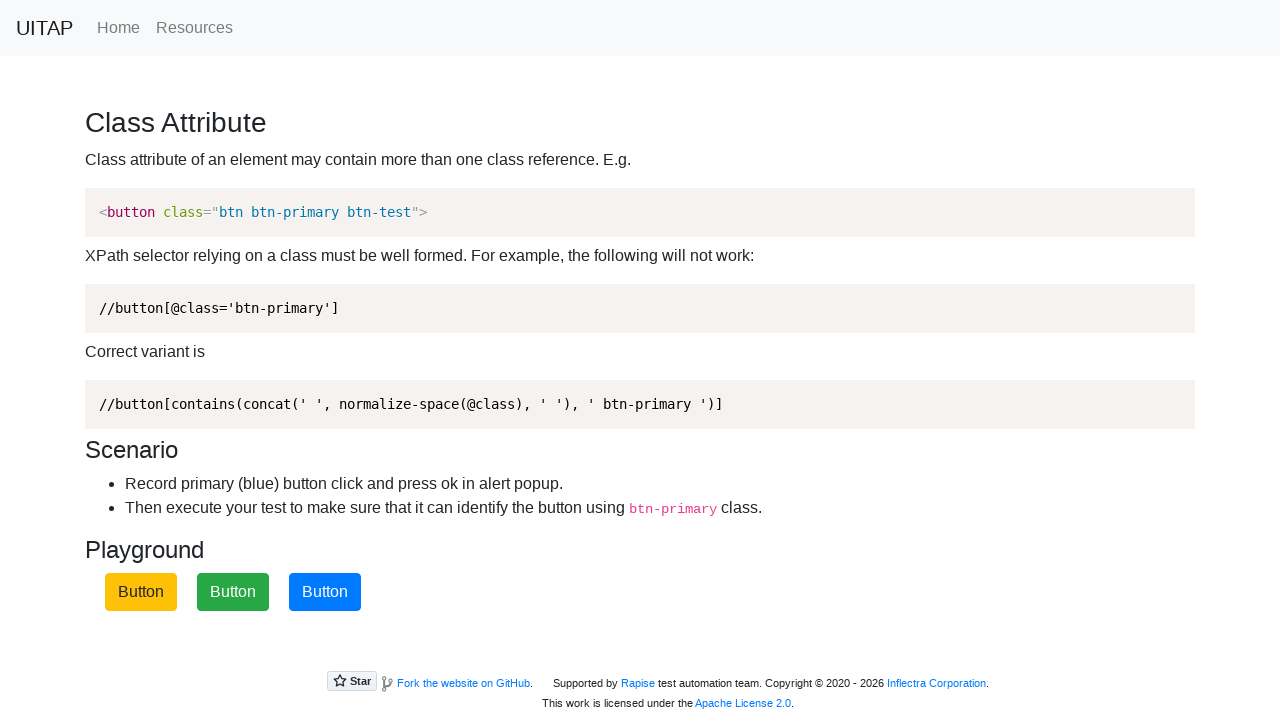

Navigated to UI Testing Playground class attribute page
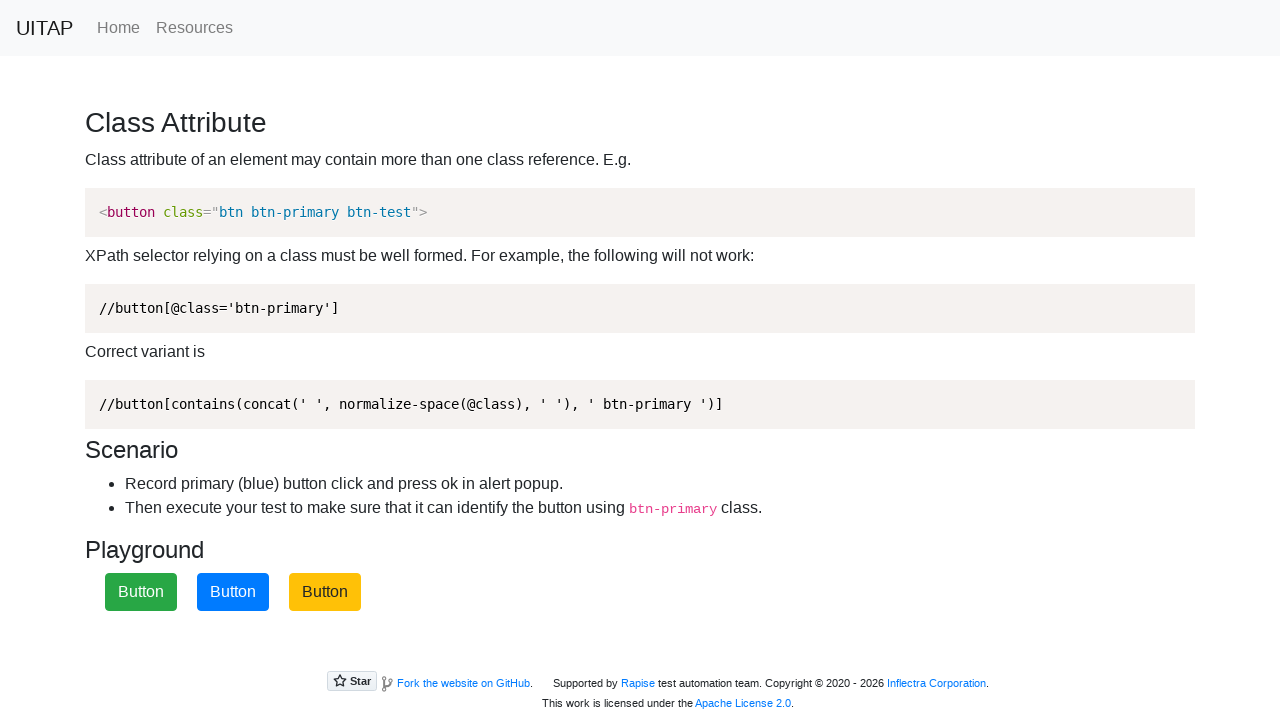

Clicked blue button with class btn-primary at (233, 592) on .btn-primary
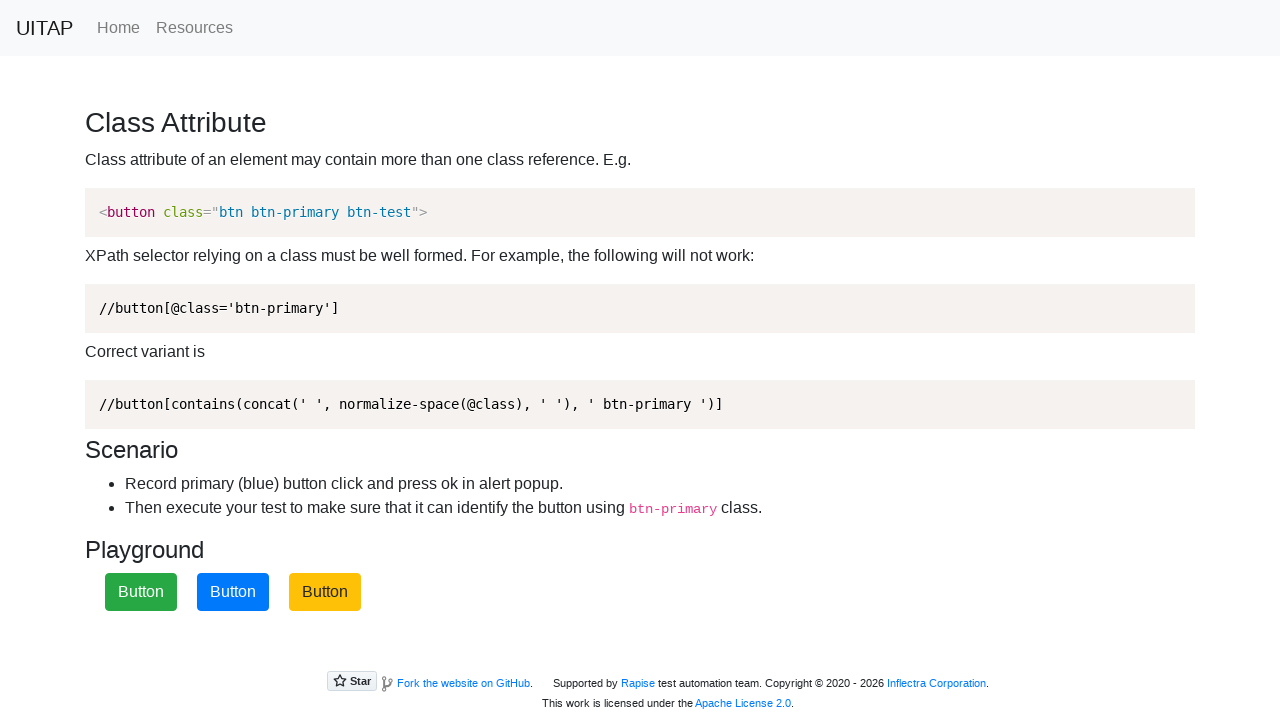

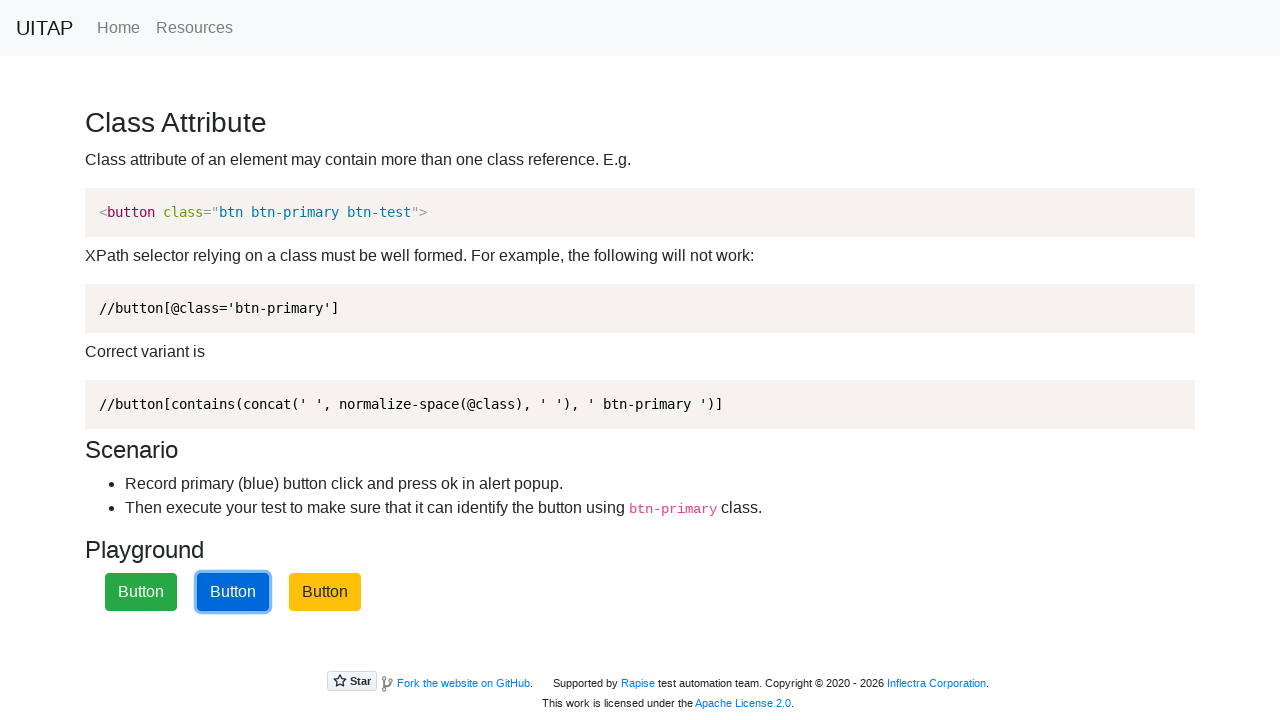